Tests that Clear completed button is hidden when there are no completed items

Starting URL: https://demo.playwright.dev/todomvc

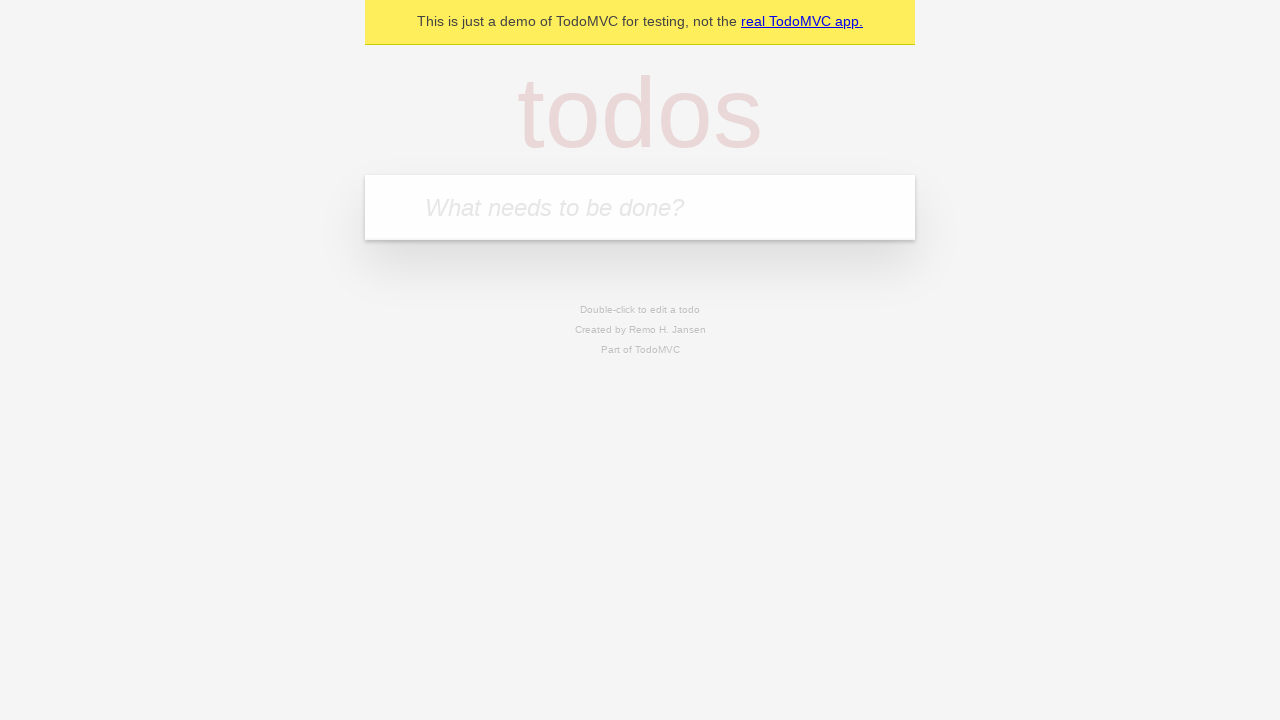

Filled todo input with 'buy some cheese' on internal:attr=[placeholder="What needs to be done?"i]
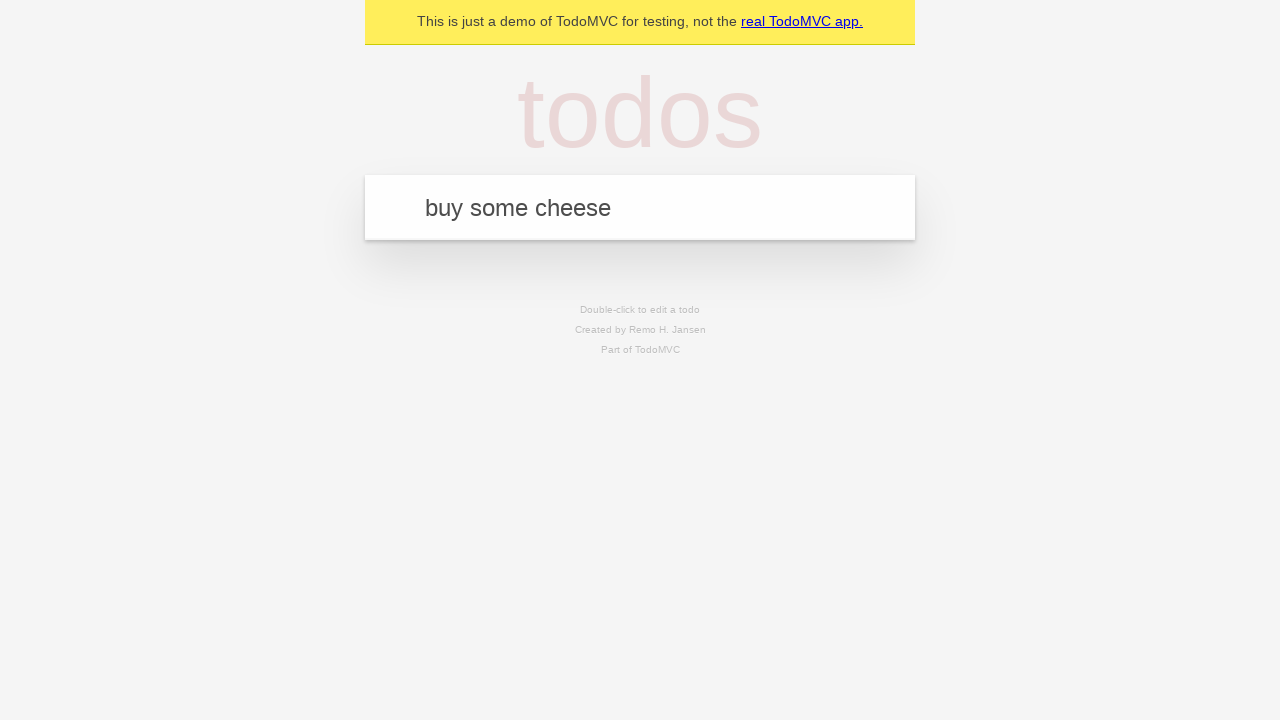

Pressed Enter to add todo 'buy some cheese' on internal:attr=[placeholder="What needs to be done?"i]
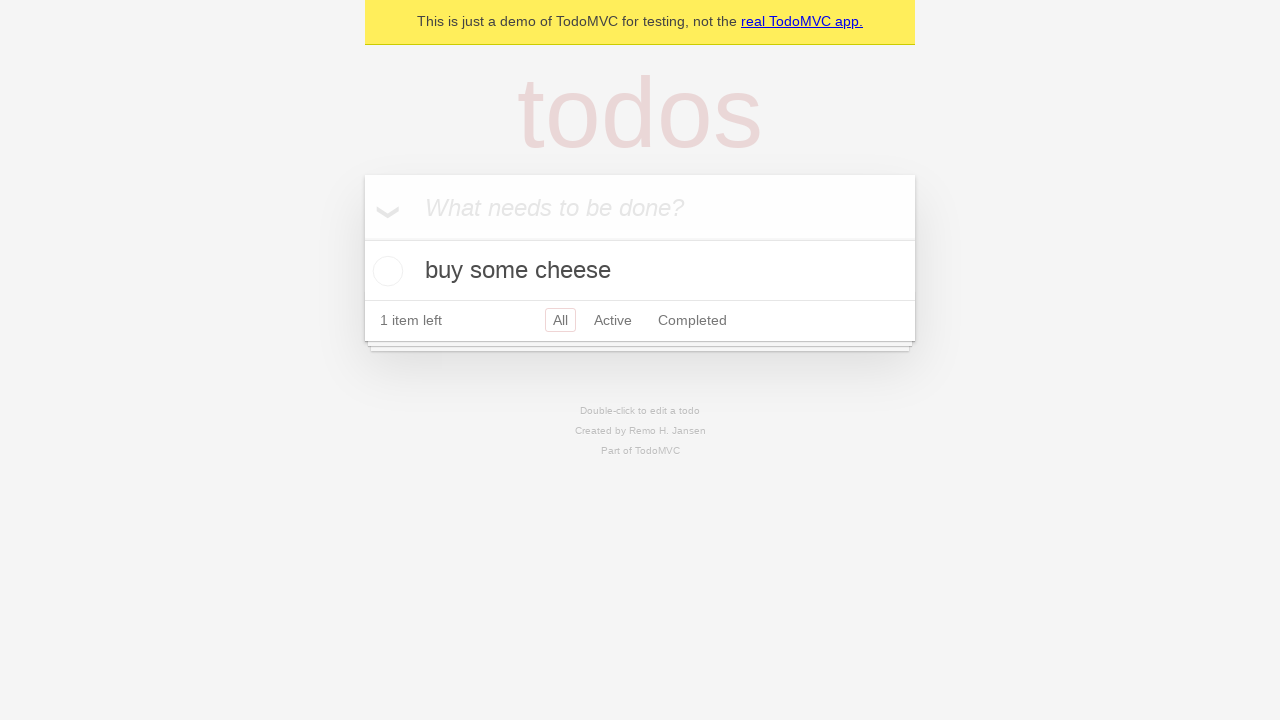

Filled todo input with 'feed the cat' on internal:attr=[placeholder="What needs to be done?"i]
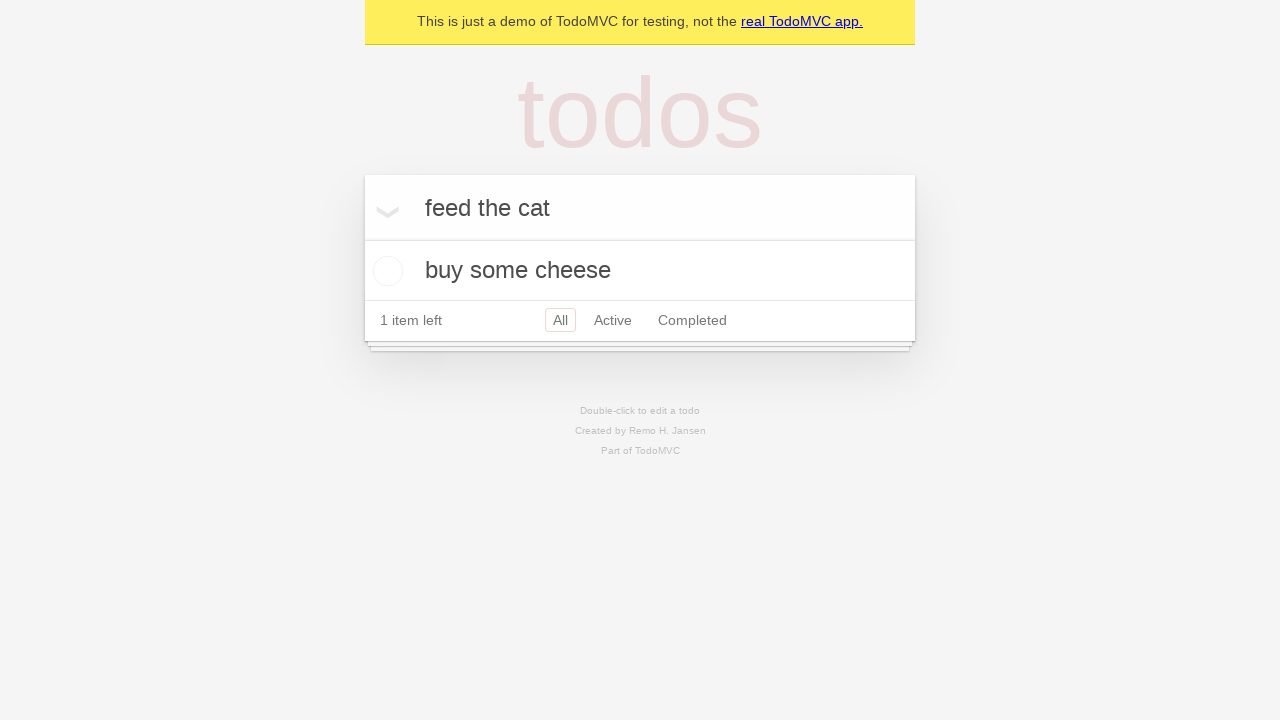

Pressed Enter to add todo 'feed the cat' on internal:attr=[placeholder="What needs to be done?"i]
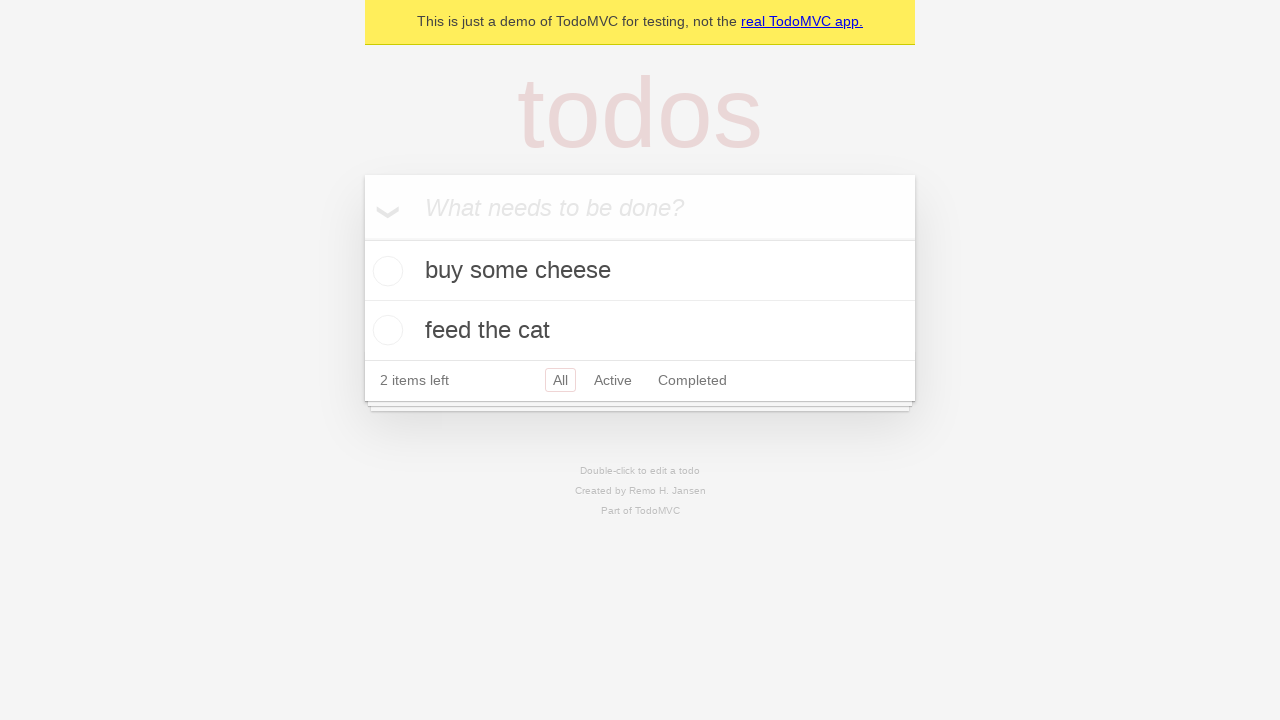

Filled todo input with 'book a doctors appointment' on internal:attr=[placeholder="What needs to be done?"i]
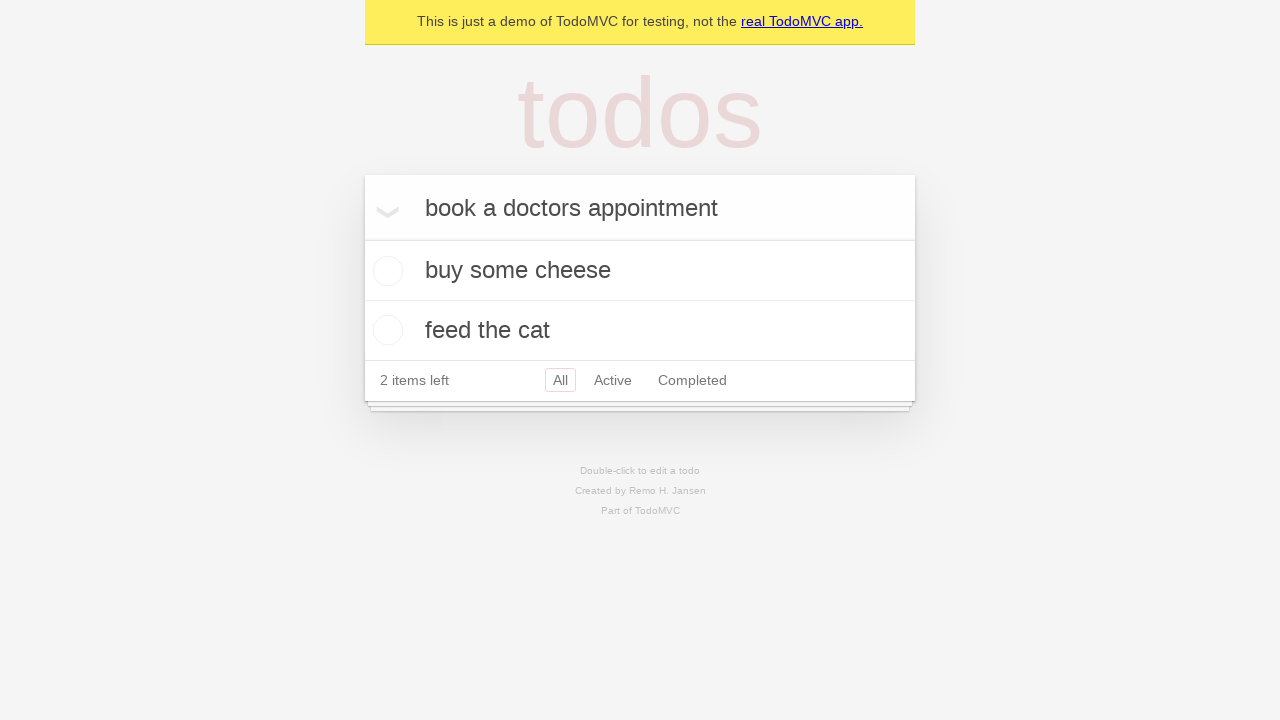

Pressed Enter to add todo 'book a doctors appointment' on internal:attr=[placeholder="What needs to be done?"i]
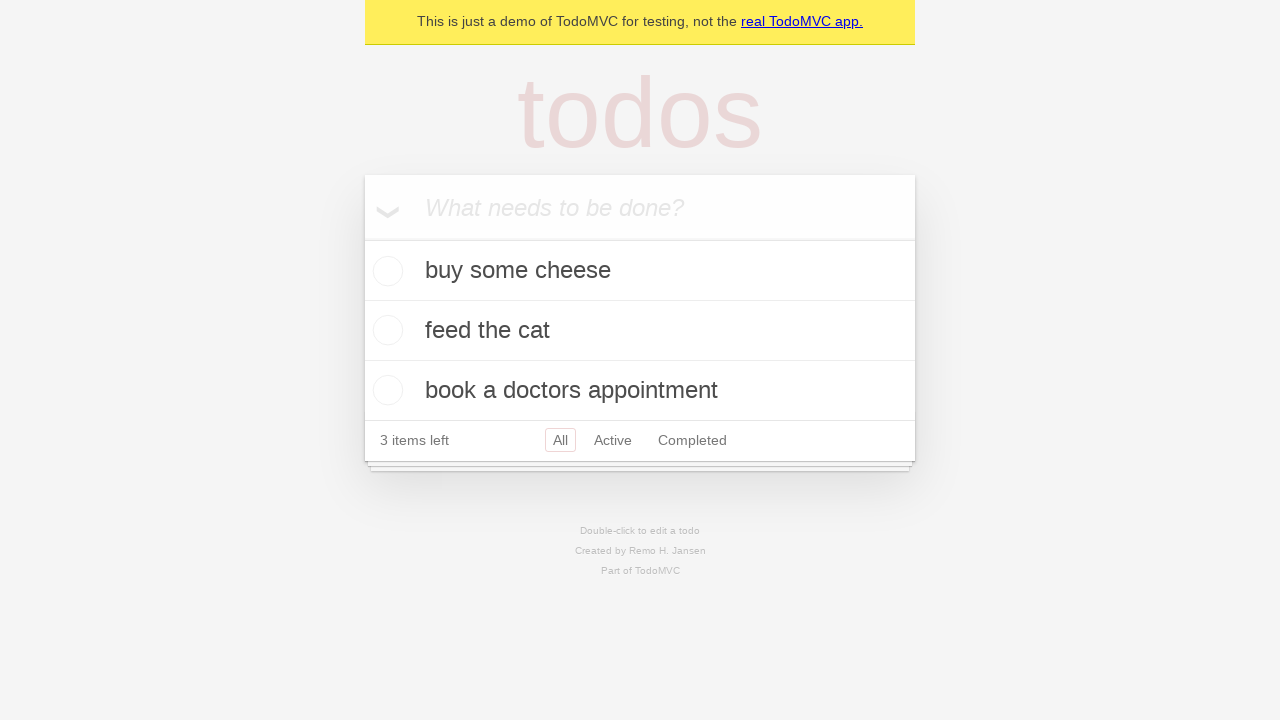

Waited for all three todo items to load
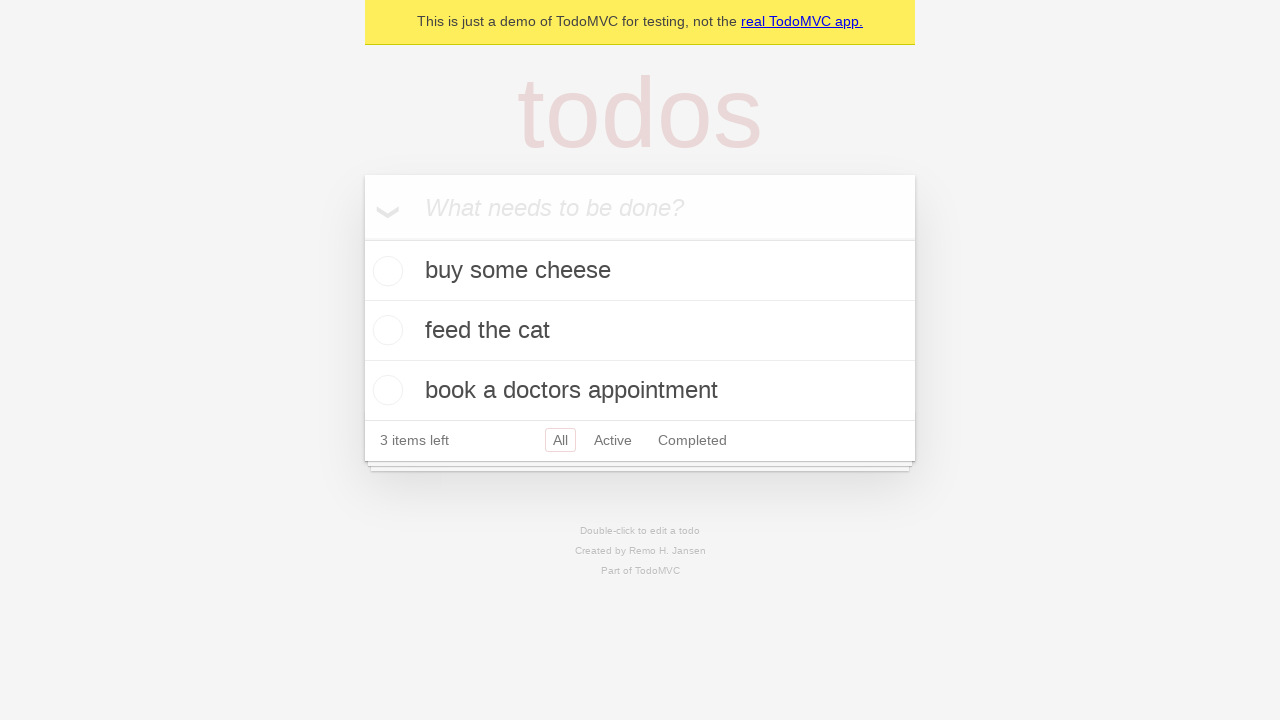

Checked the first todo item at (385, 271) on .todo-list li .toggle >> nth=0
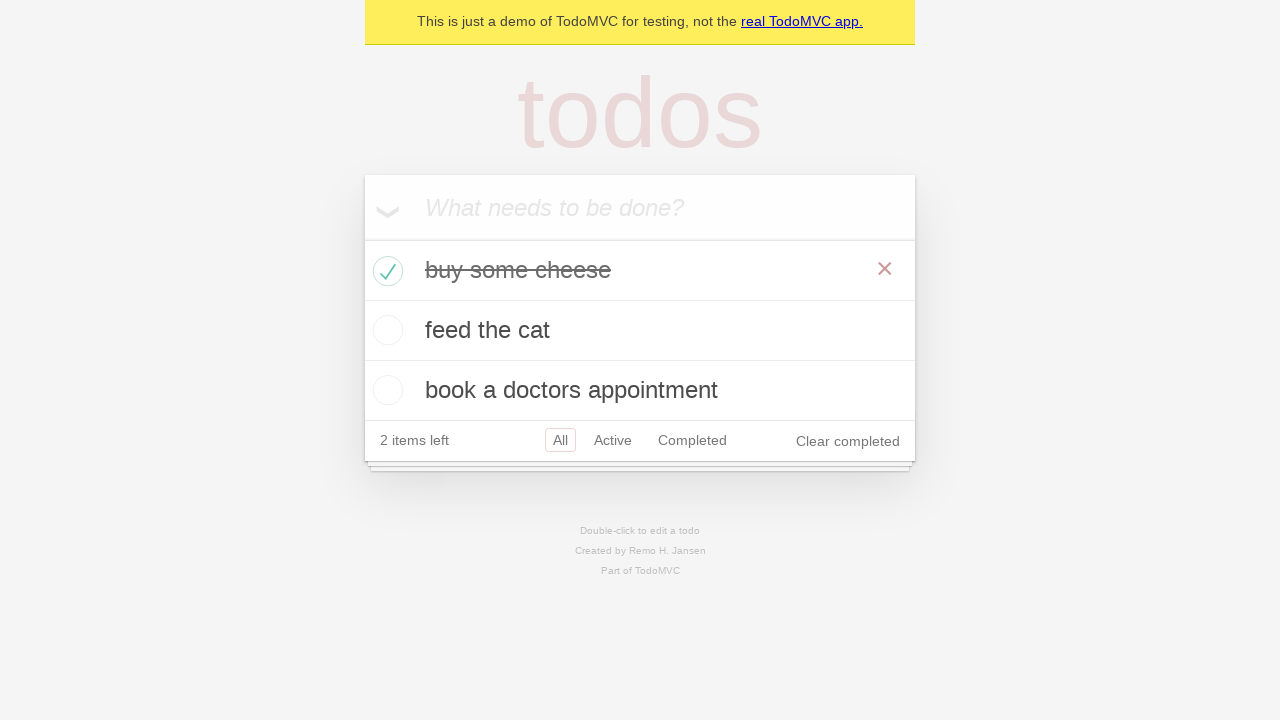

Clicked 'Clear completed' button at (848, 441) on internal:role=button[name="Clear completed"i]
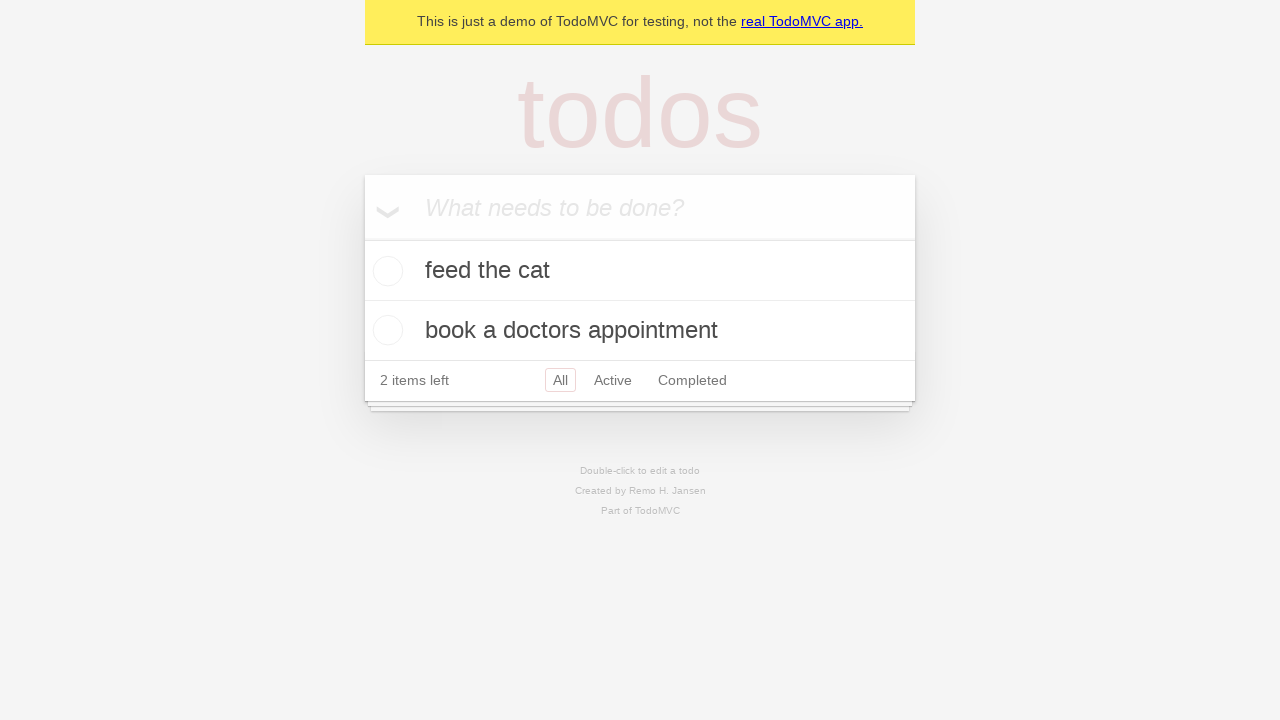

Waited 500ms for Clear completed button to be hidden
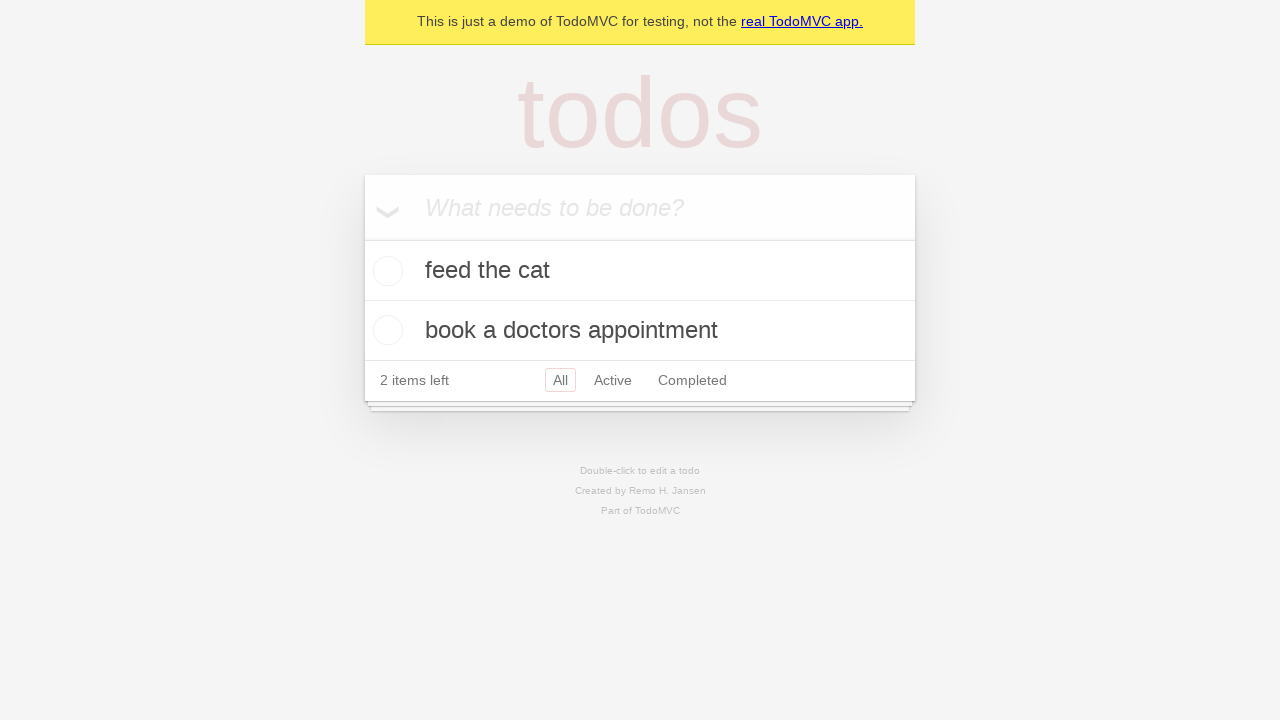

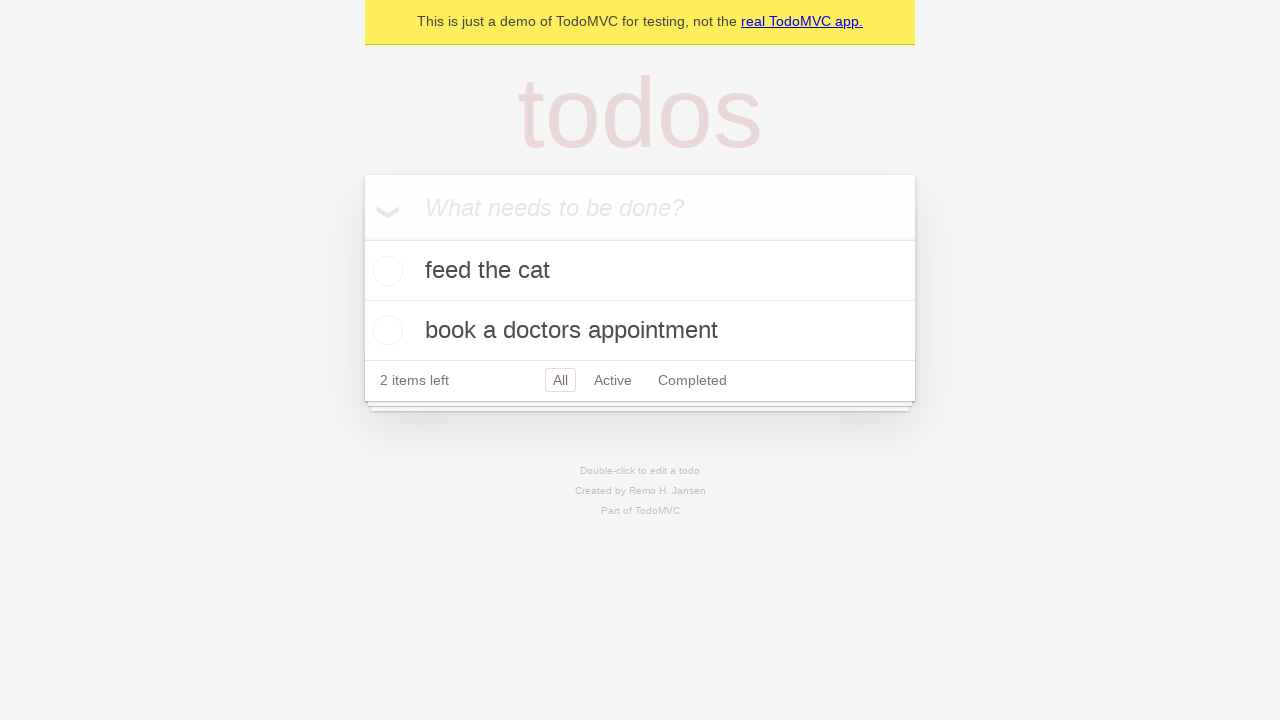